Tests window handling functionality by opening a new window, switching between windows, and verifying page titles and content

Starting URL: https://the-internet.herokuapp.com/windows

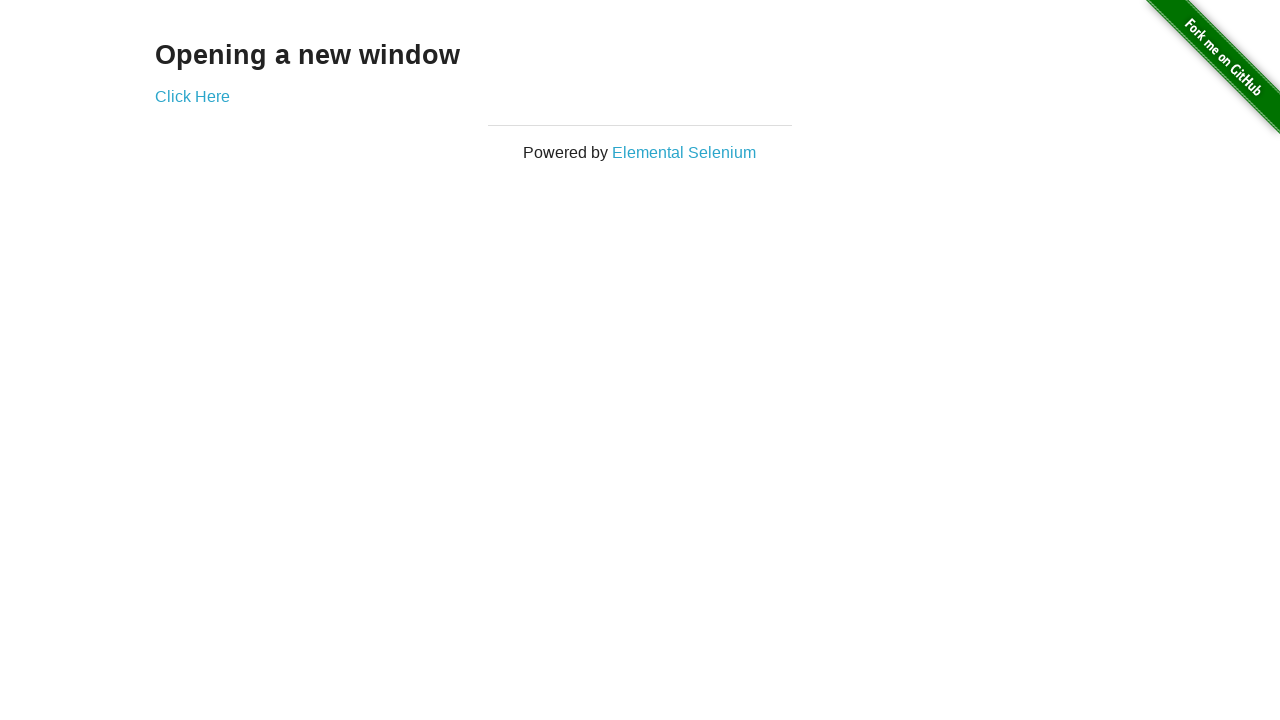

Stored reference to first page (main window)
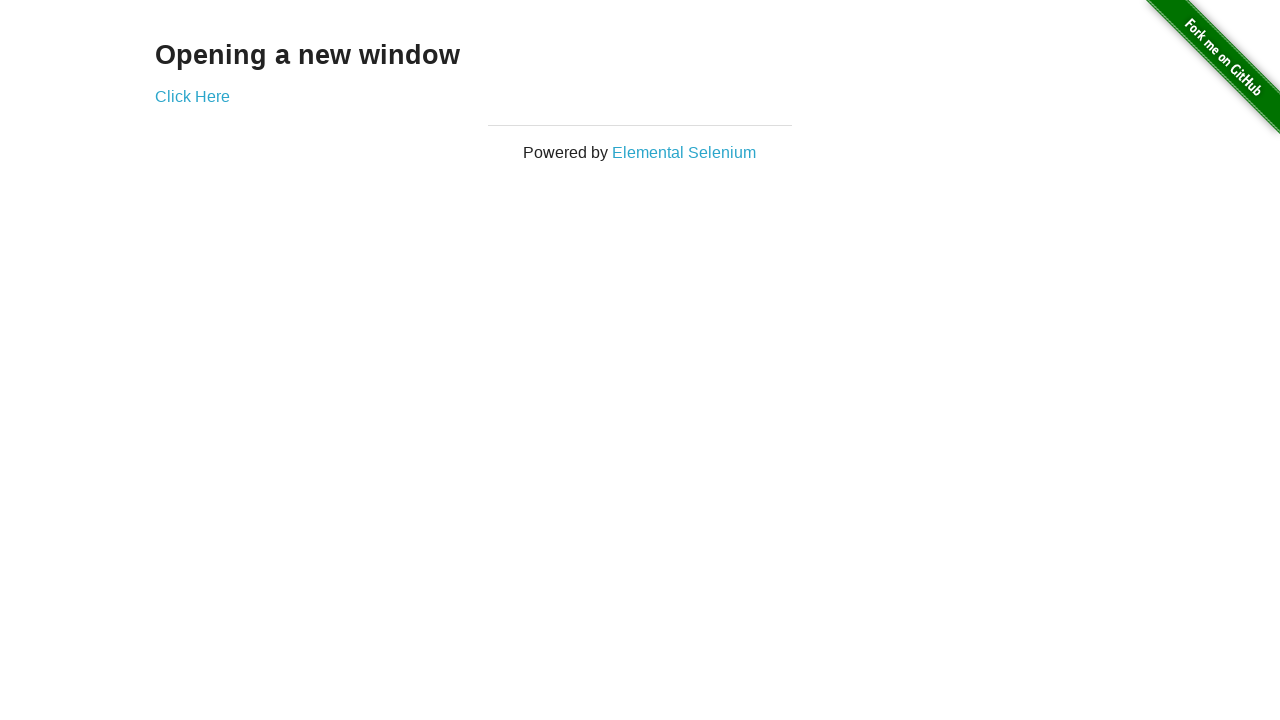

Retrieved heading text from first page
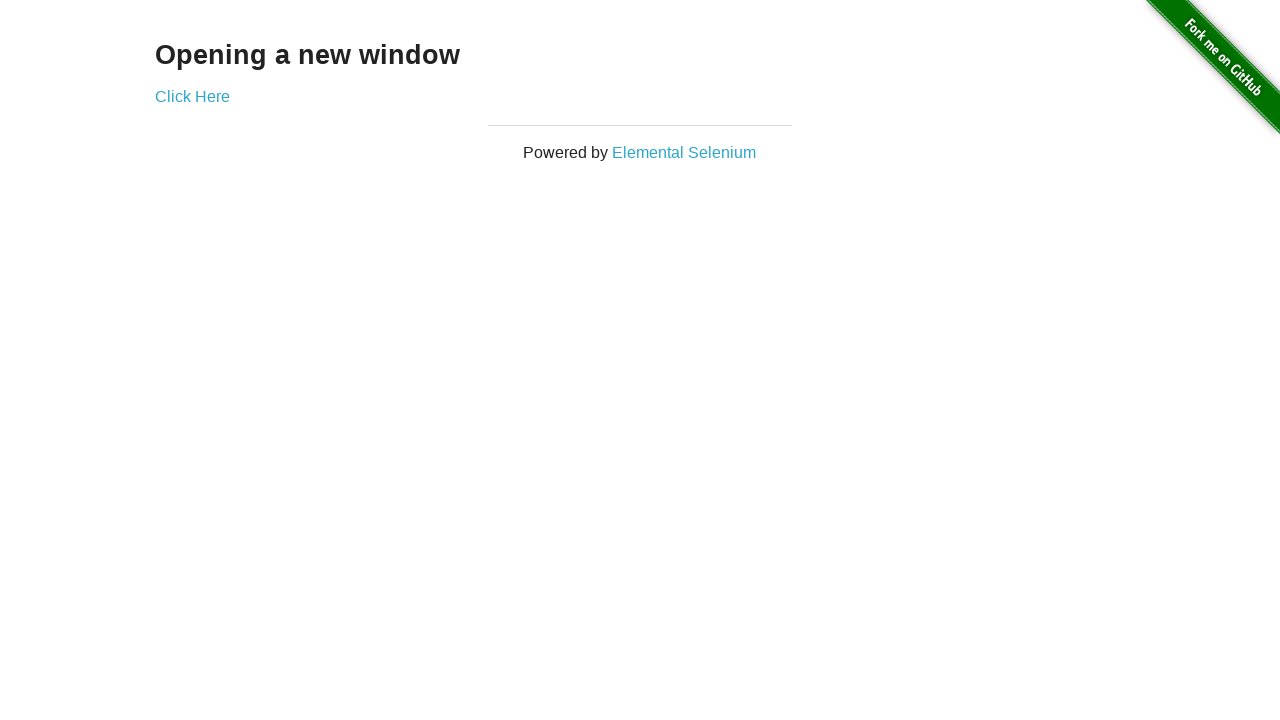

Verified heading text is 'Opening a new window'
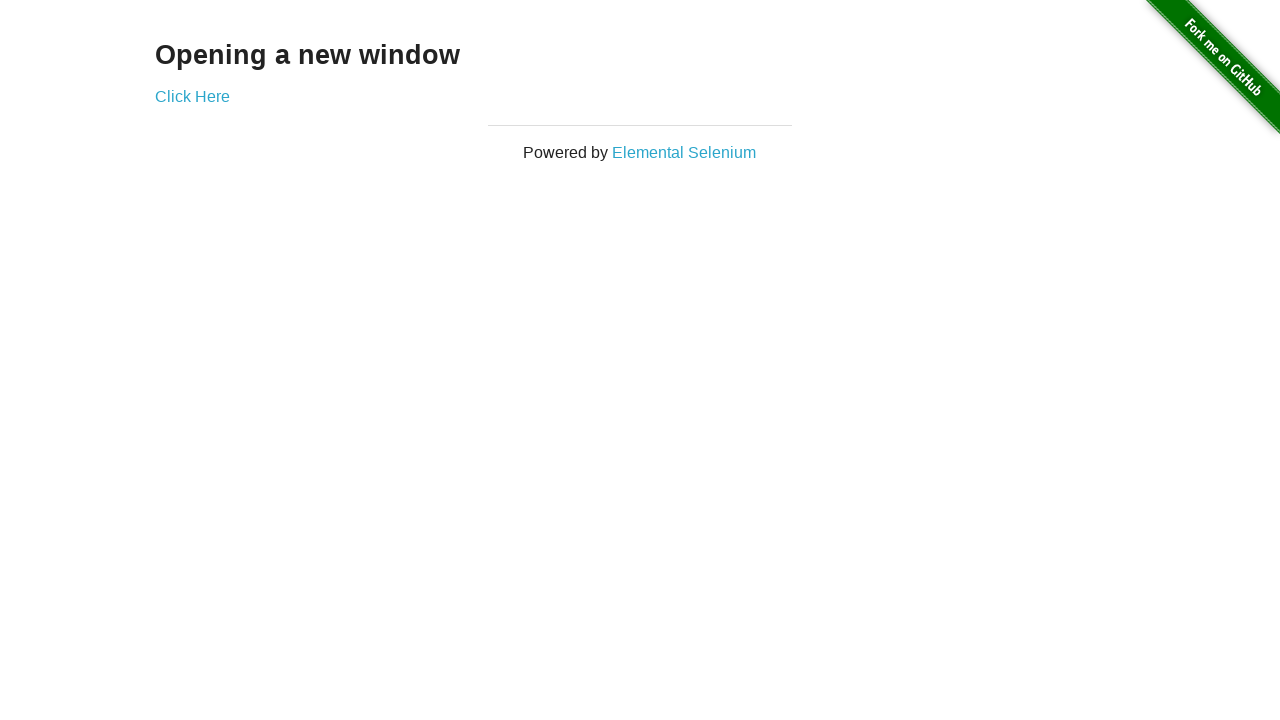

Verified first page title is 'The Internet'
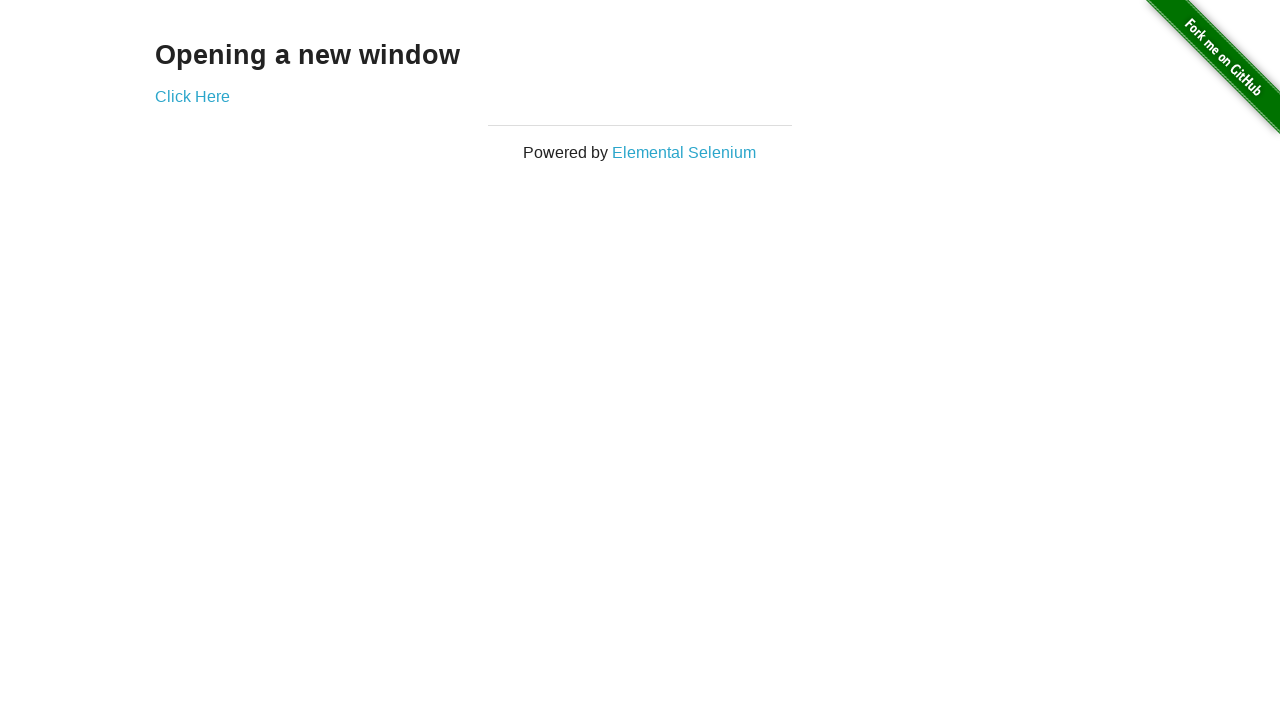

Clicked 'Click Here' button to open new window at (192, 96) on (//a)[2]
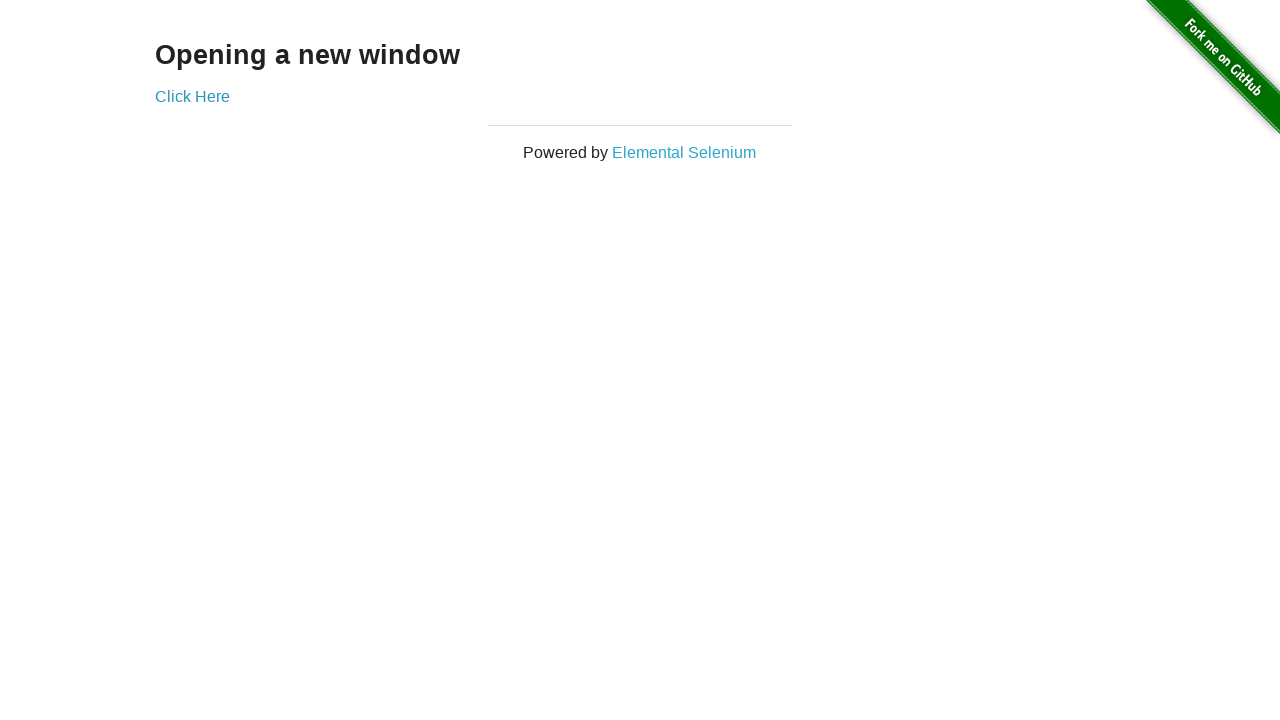

Captured new window page object
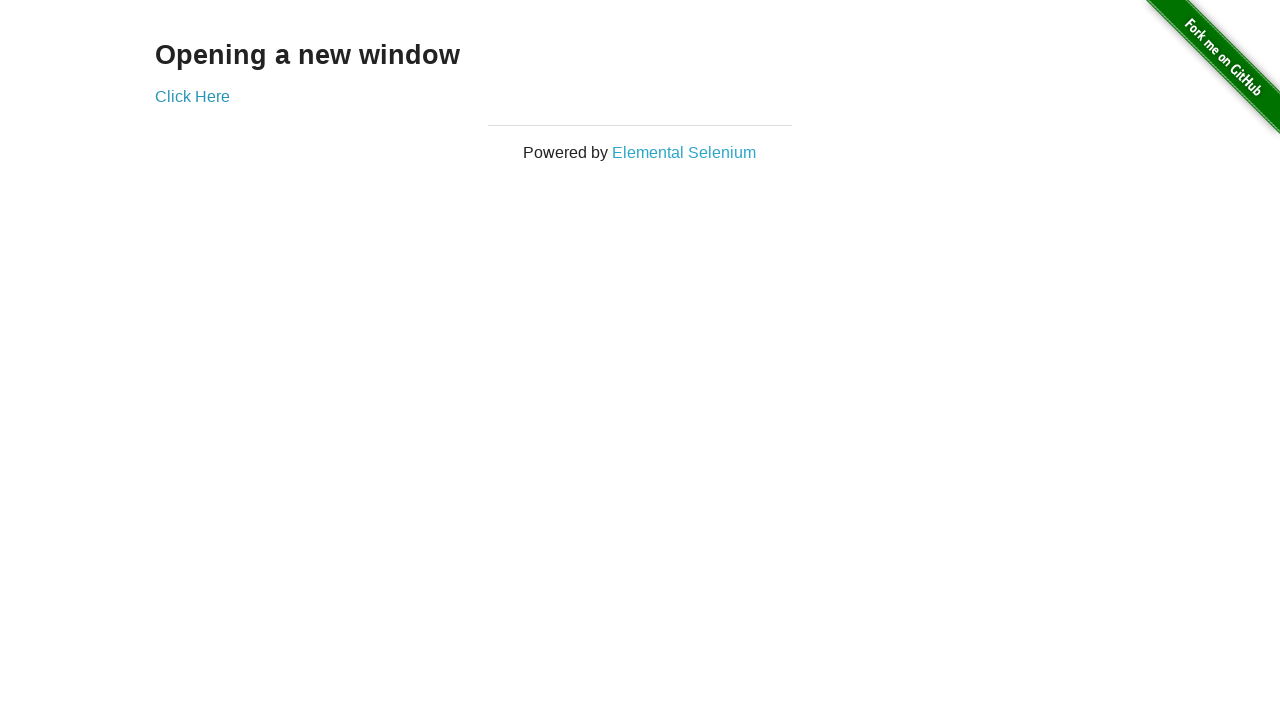

Waited for new window to fully load
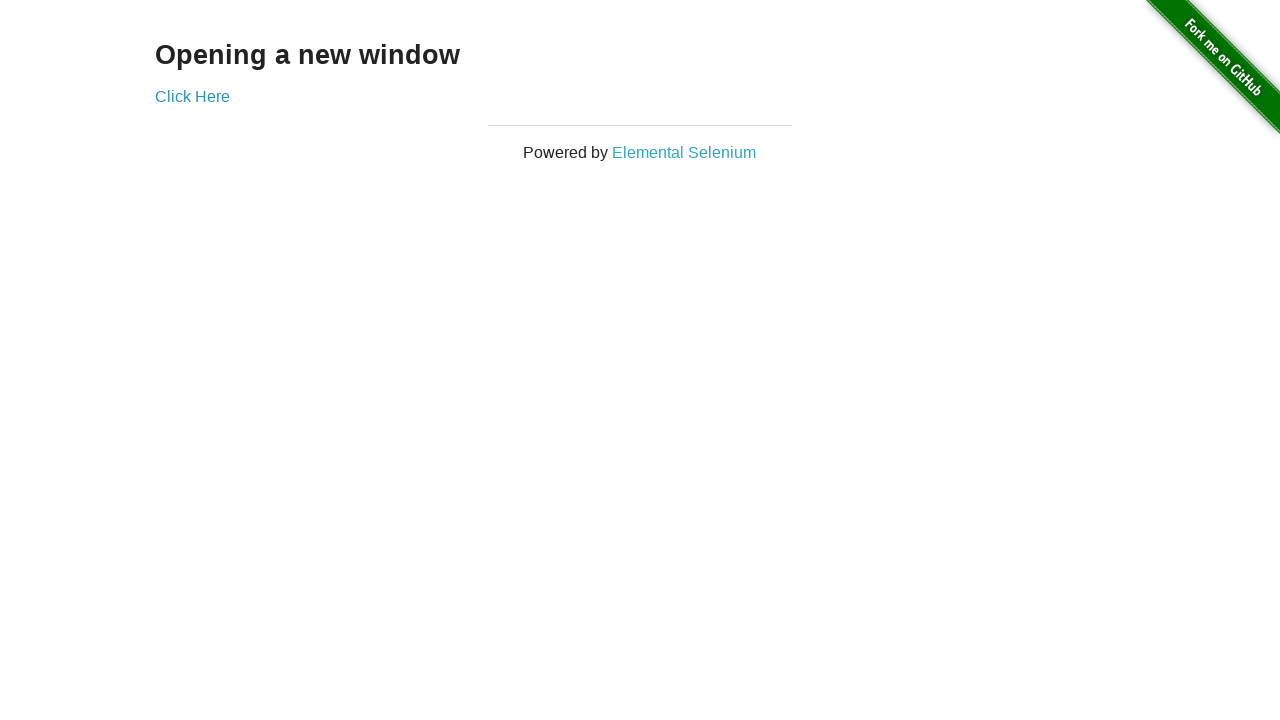

Verified second window title is 'New Window'
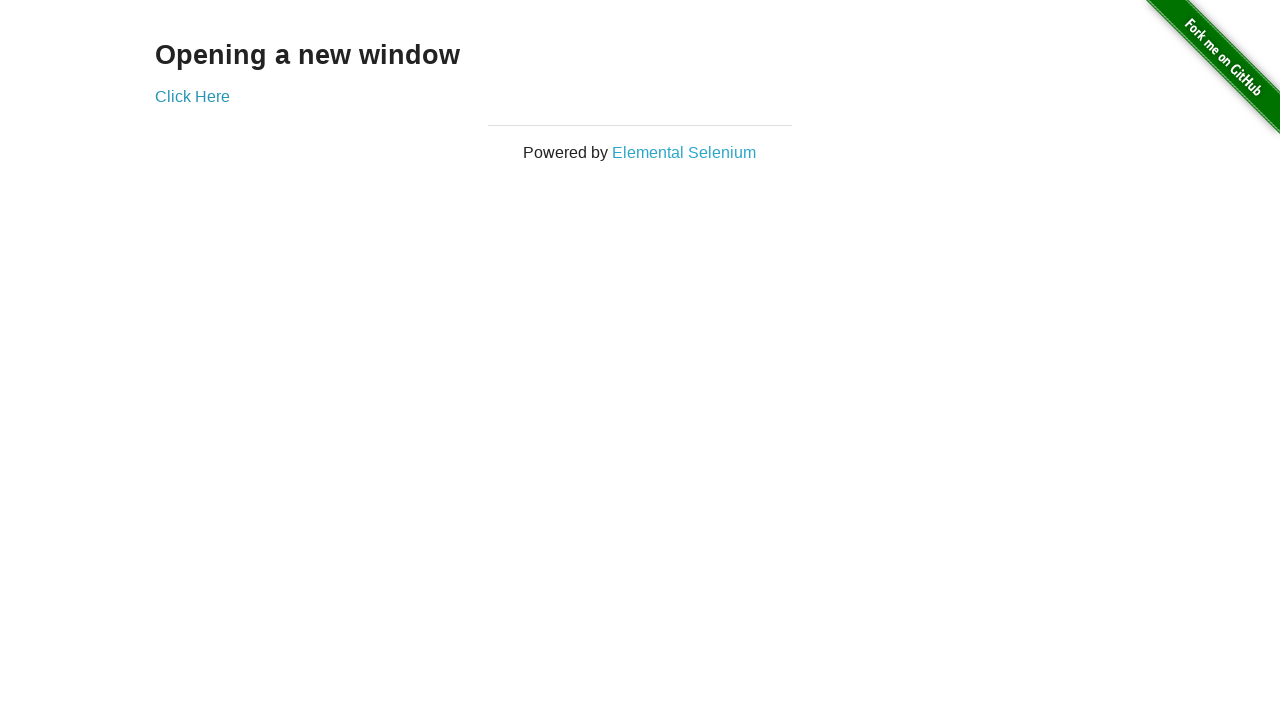

Switched back to first window
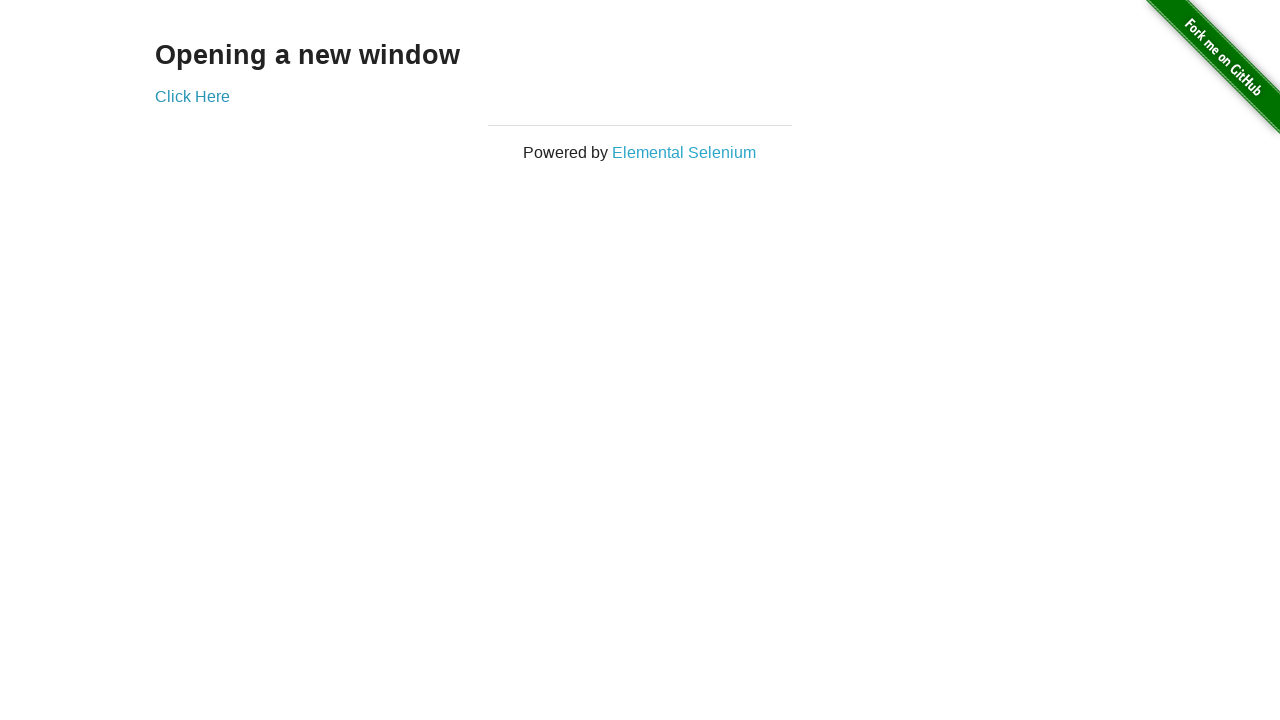

Verified first window title is still 'The Internet'
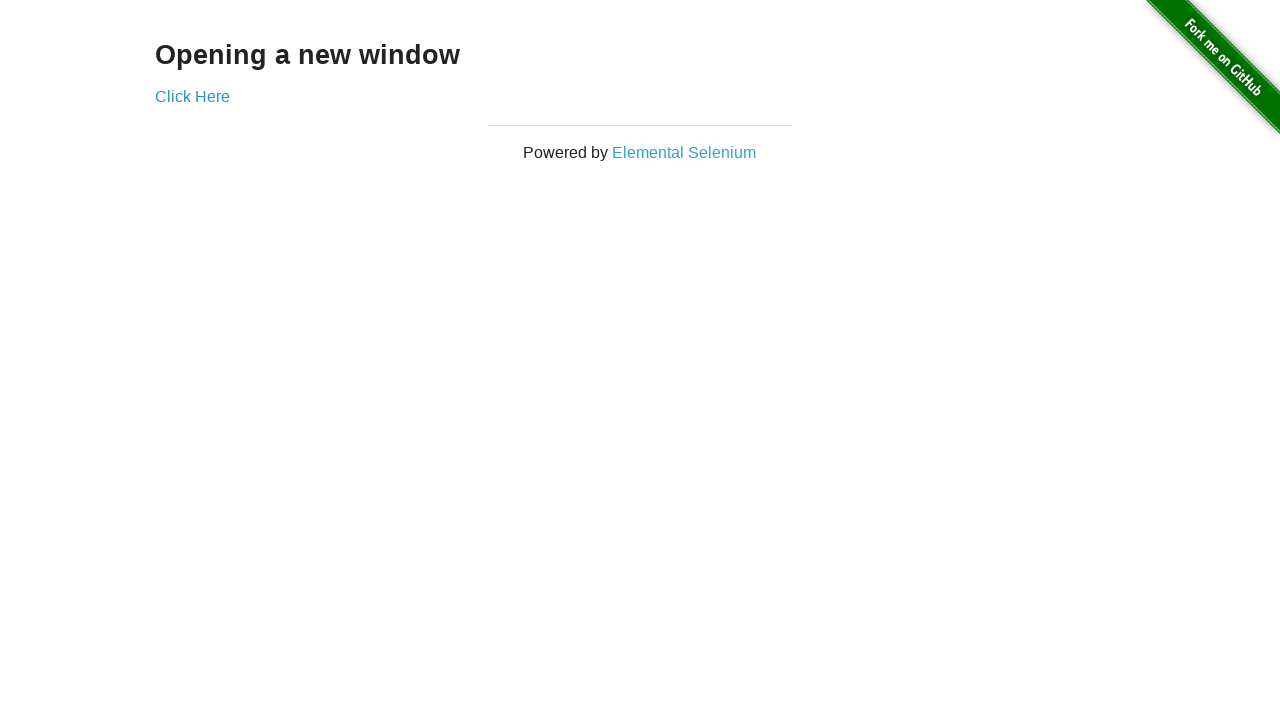

Switched to second window again
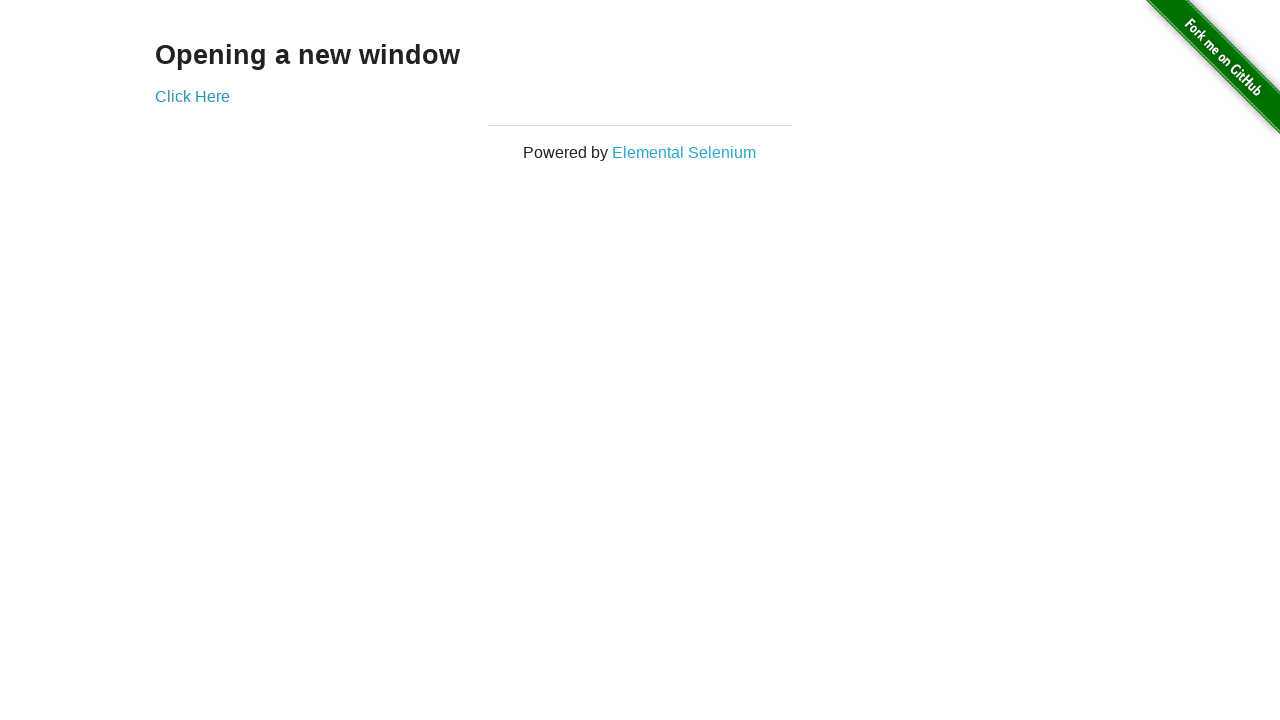

Switched back to first window again
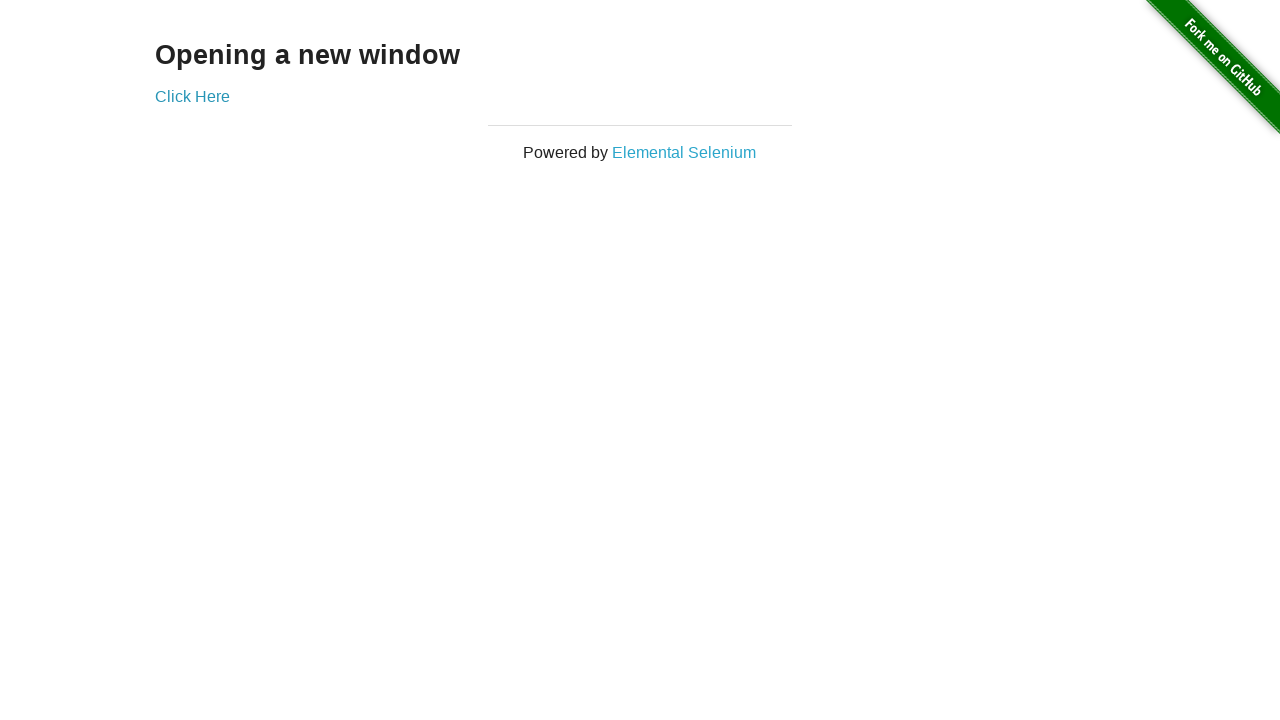

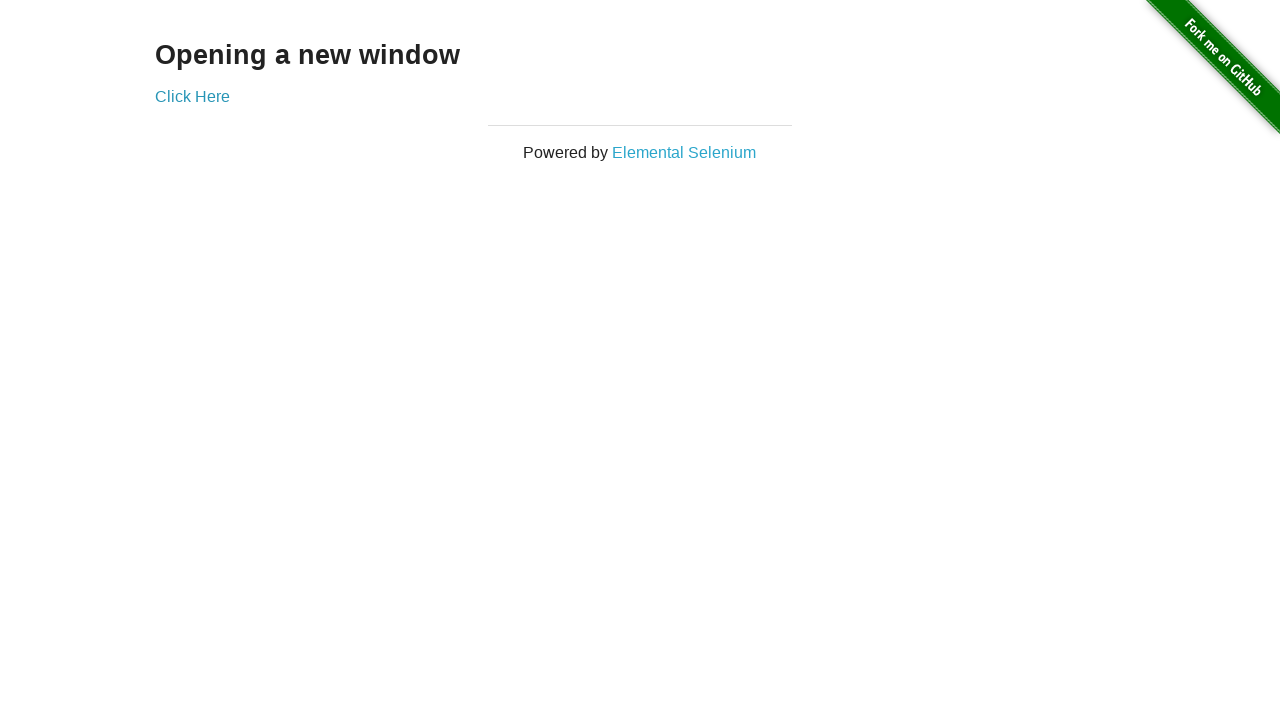